Tests implicit wait functionality by navigating to a page with loading images and waiting for the landscape image element to be present

Starting URL: https://bonigarcia.dev/selenium-webdriver-java/loading-images.html

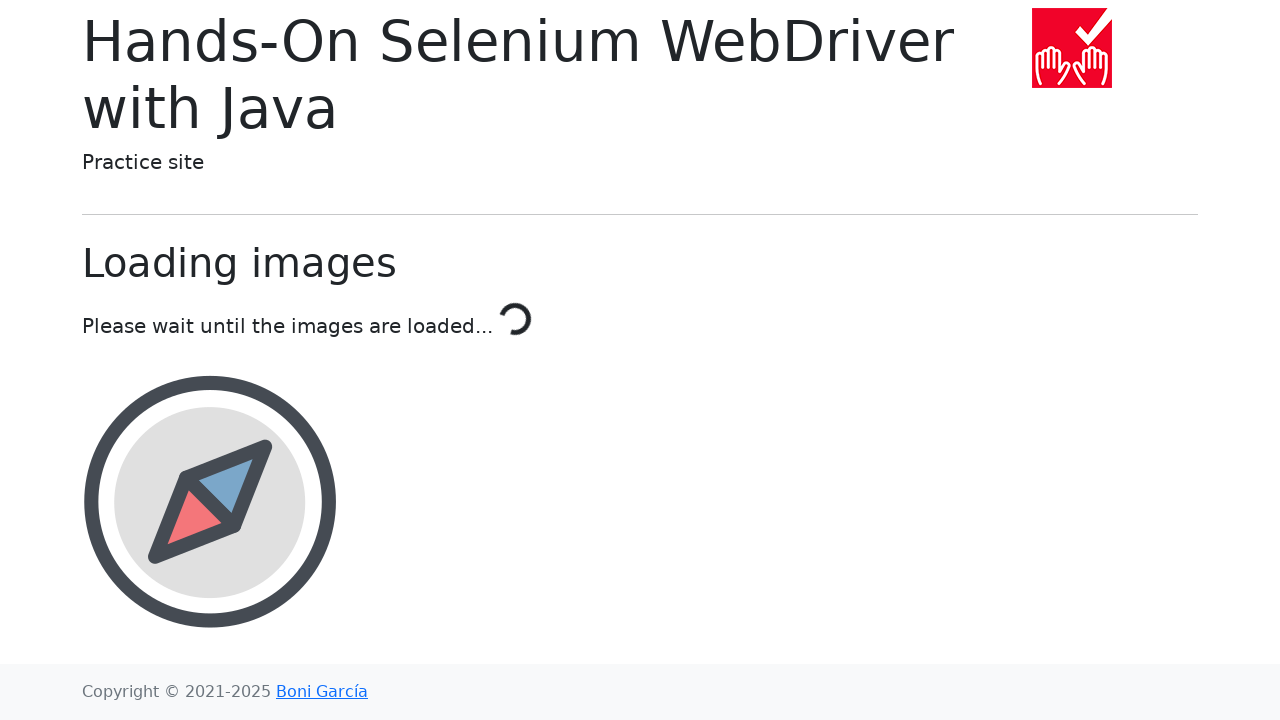

Waited for landscape image element to be present with 10 second timeout
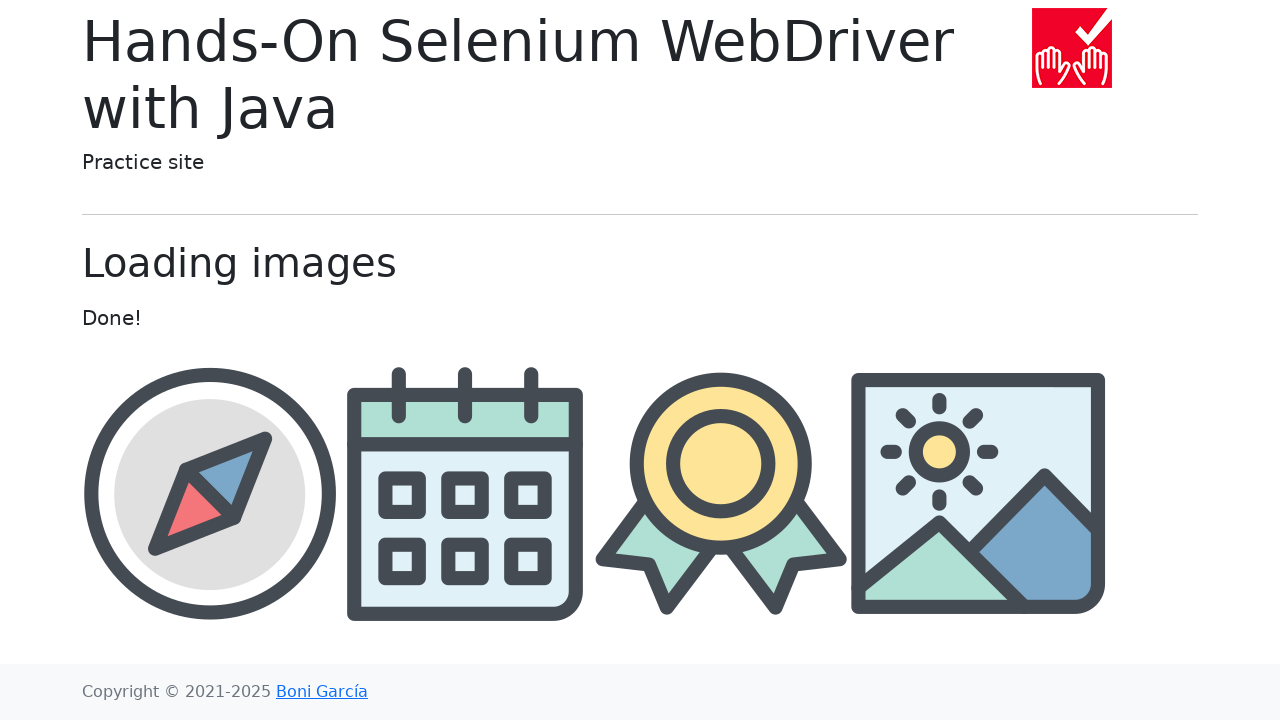

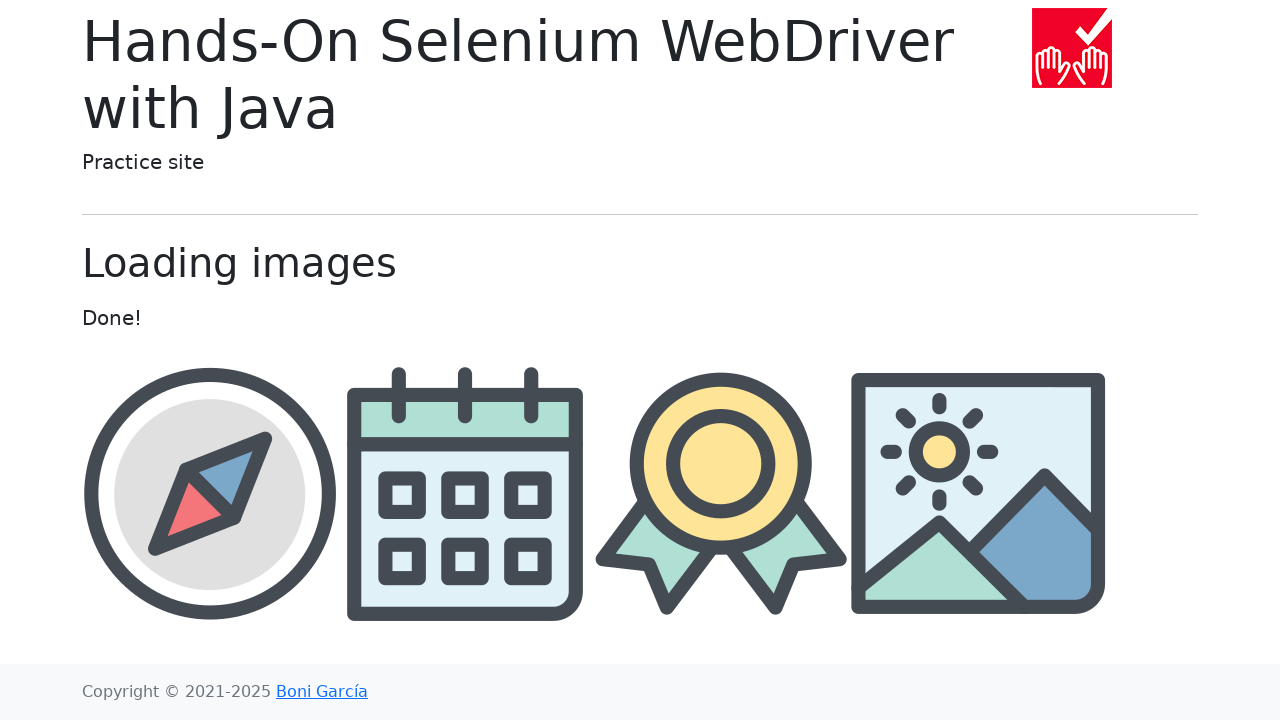